Tests the auto-complete widget functionality by navigating to the Widgets section, opening the Auto Complete page, typing partial text in the color field, and verifying that matching color options (Red, Green) are displayed.

Starting URL: https://demoqa.com/

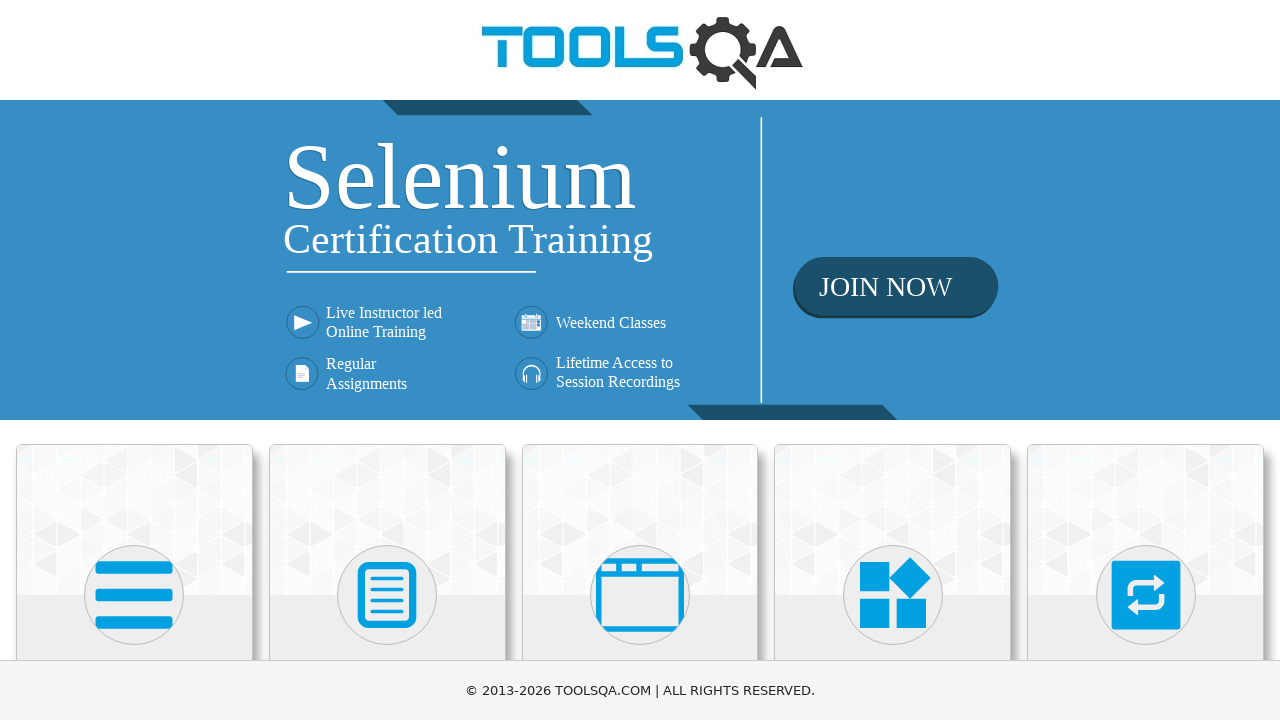

Clicked on Widgets card on the homepage at (893, 360) on text=Widgets
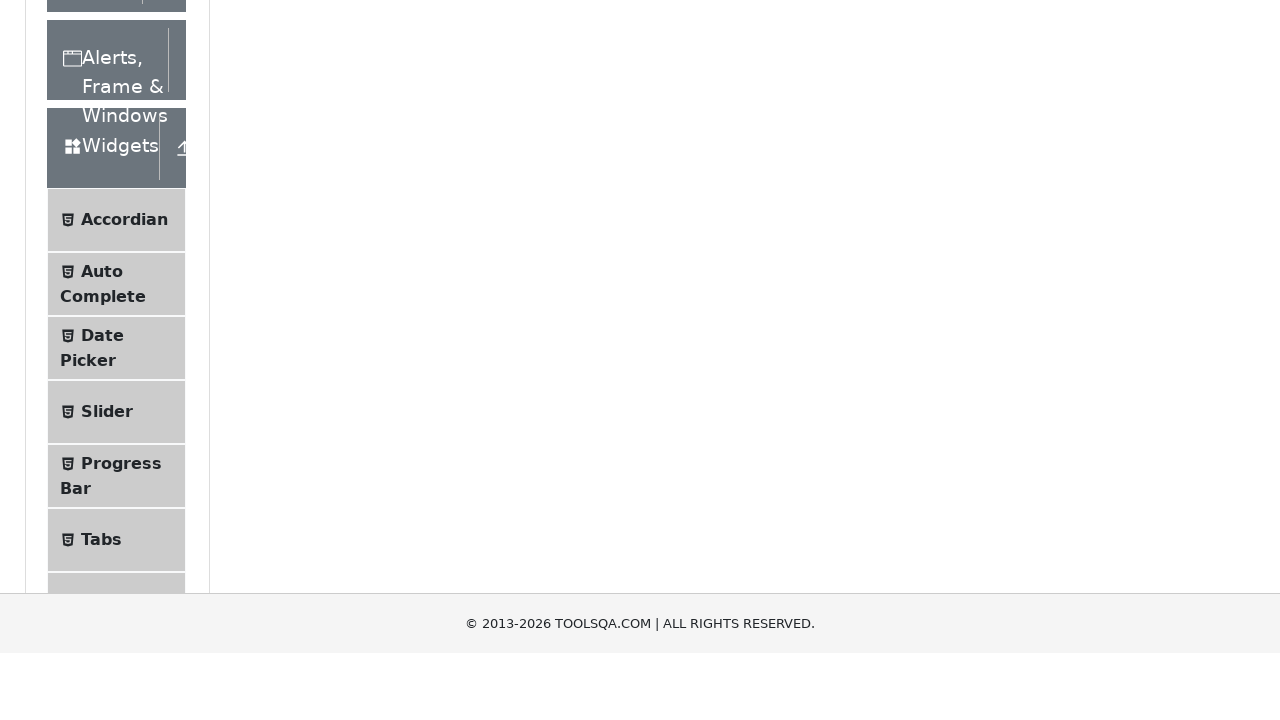

Auto Complete menu item loaded
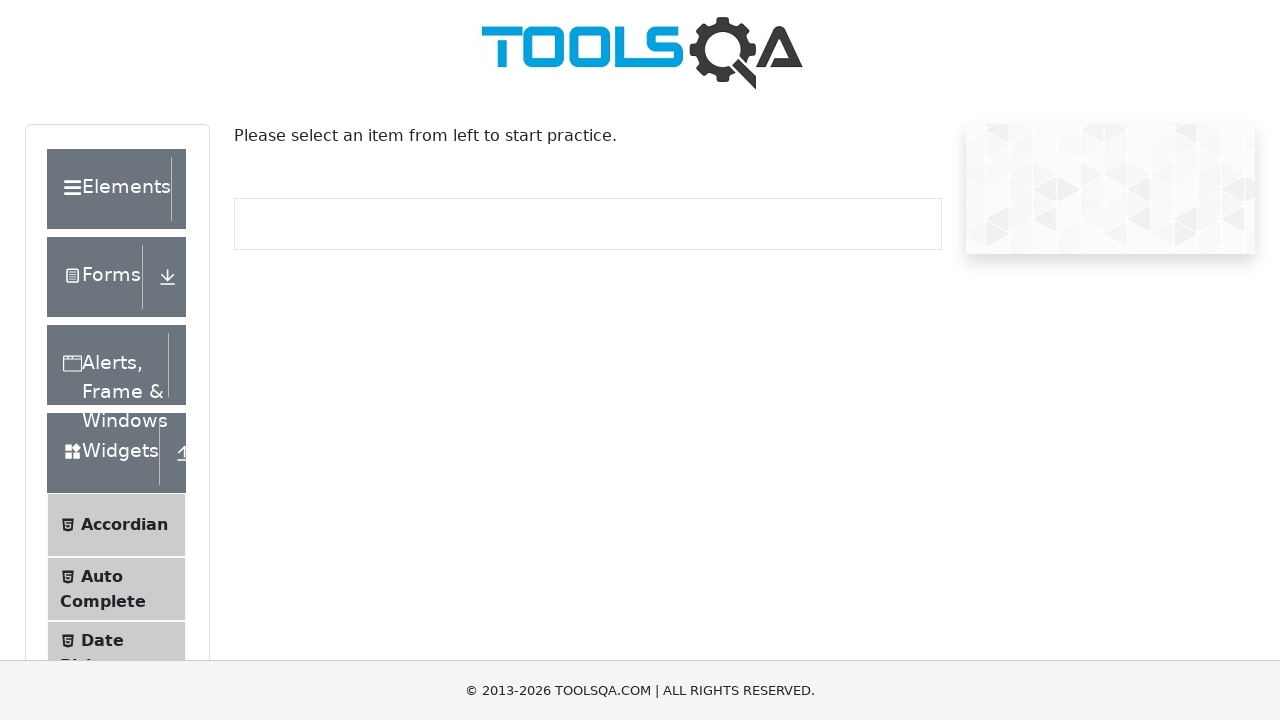

Clicked on Auto Complete menu item at (102, 576) on text=Auto Complete
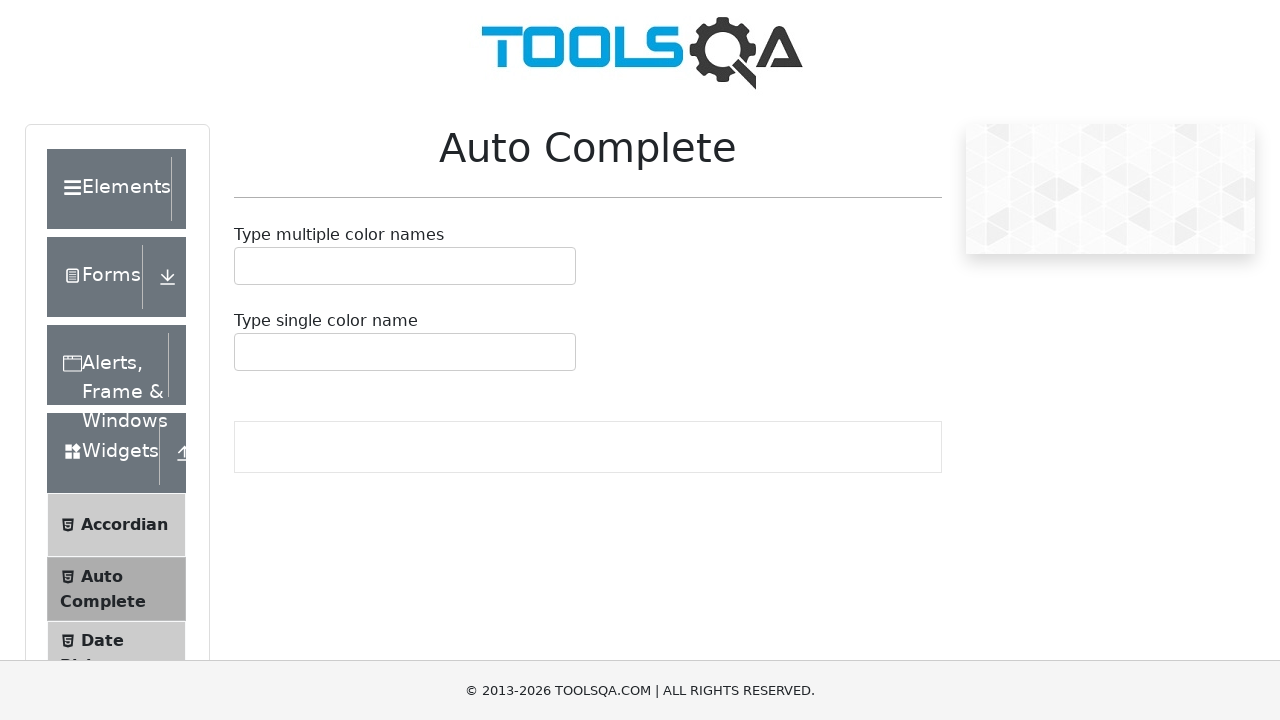

Auto Complete page loaded
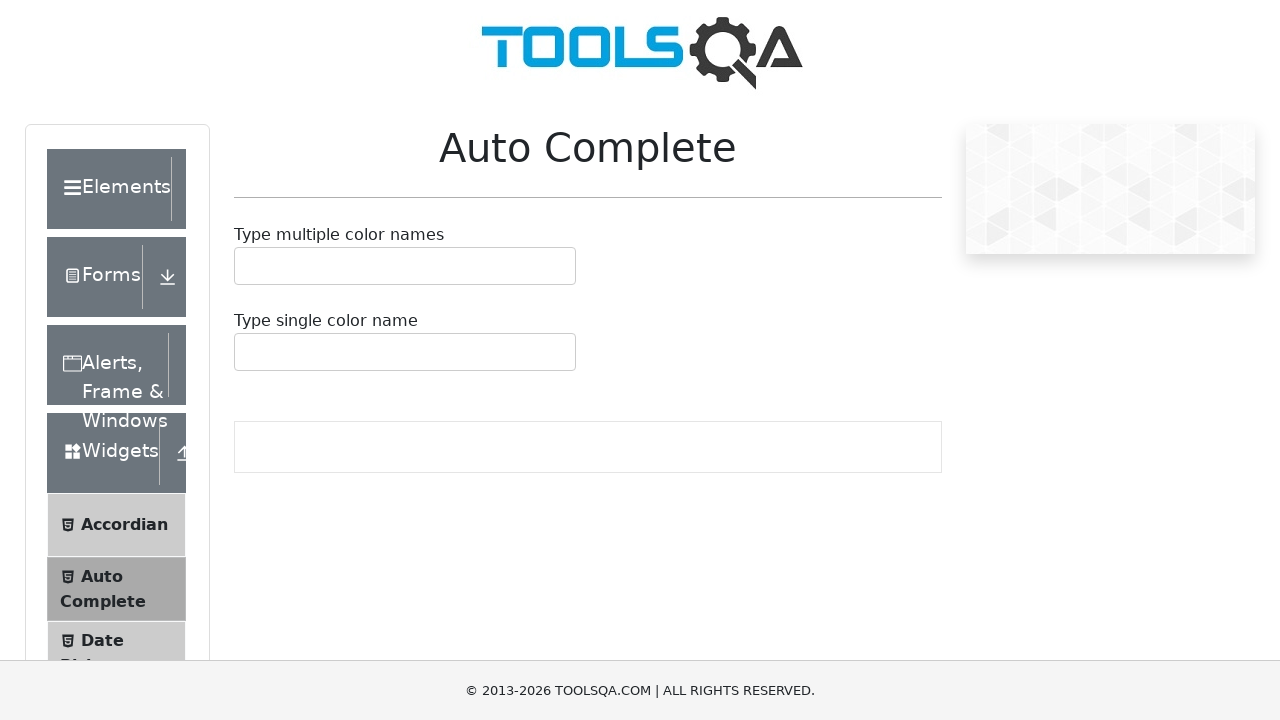

Clicked on the single color input field at (247, 352) on #autoCompleteSingleInput
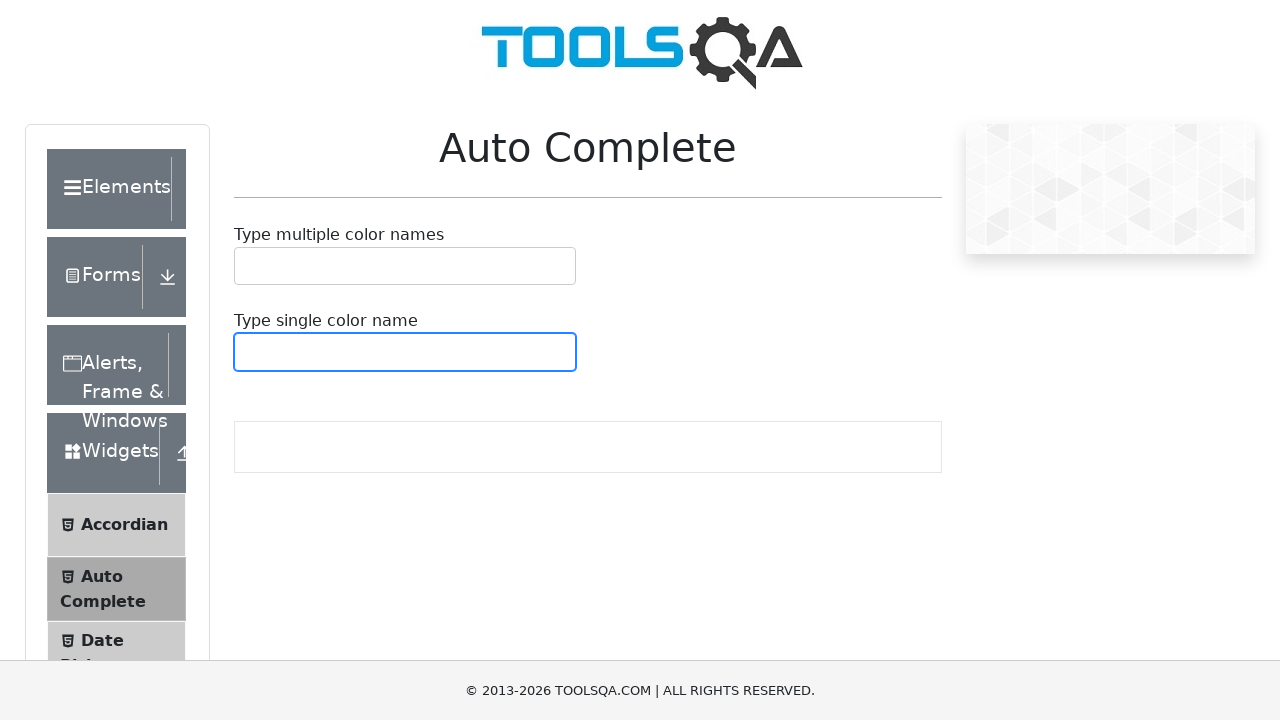

Typed 'Re' in the color input field on #autoCompleteSingleInput
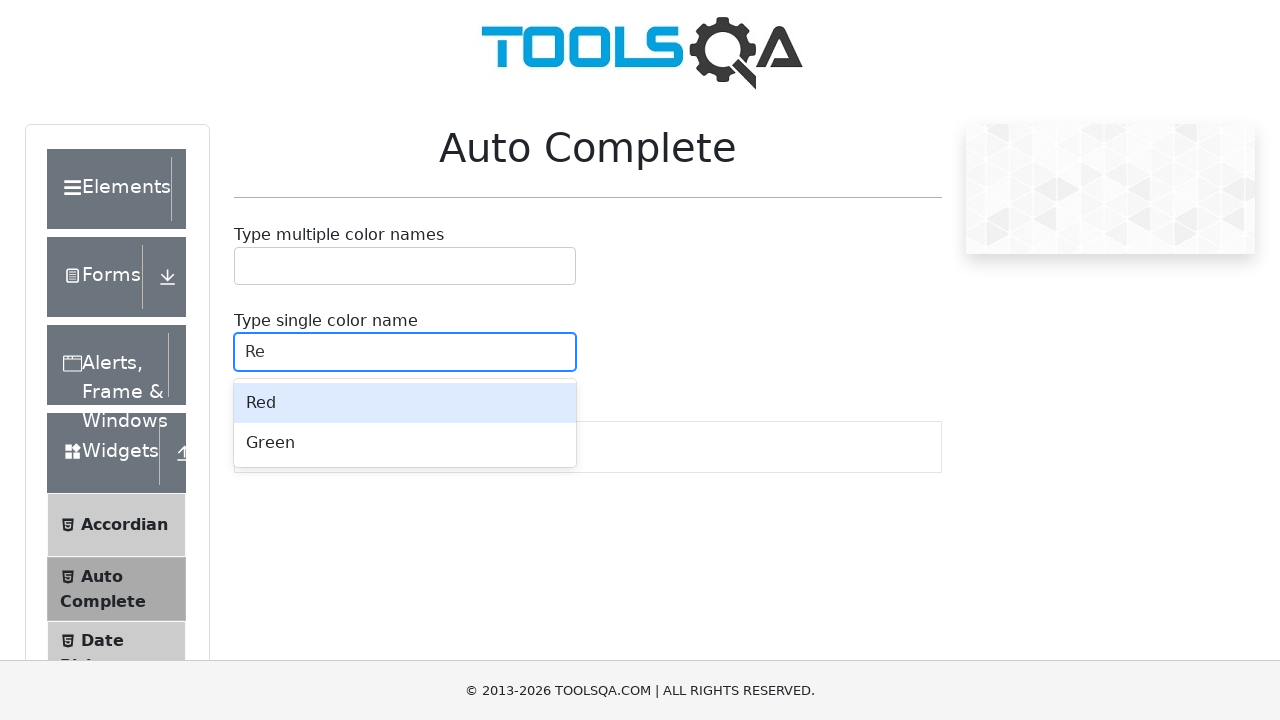

Autocomplete dropdown menu appeared
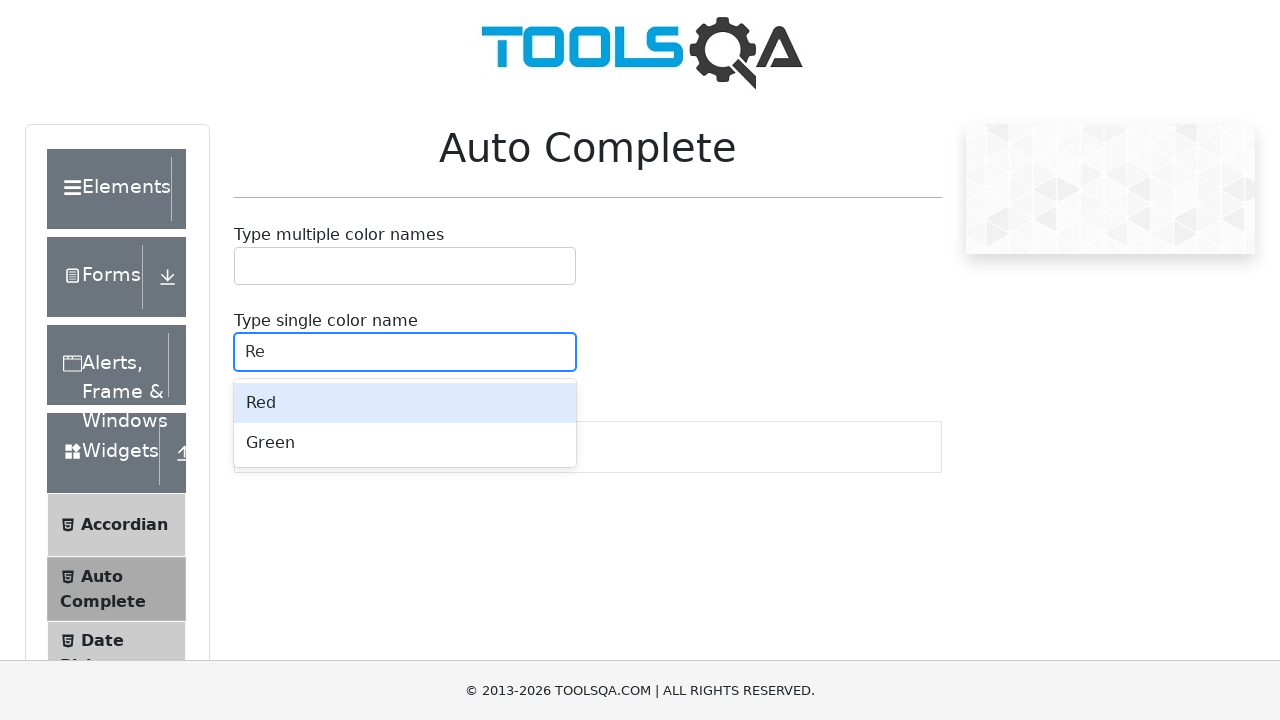

Red color option is visible in autocomplete results
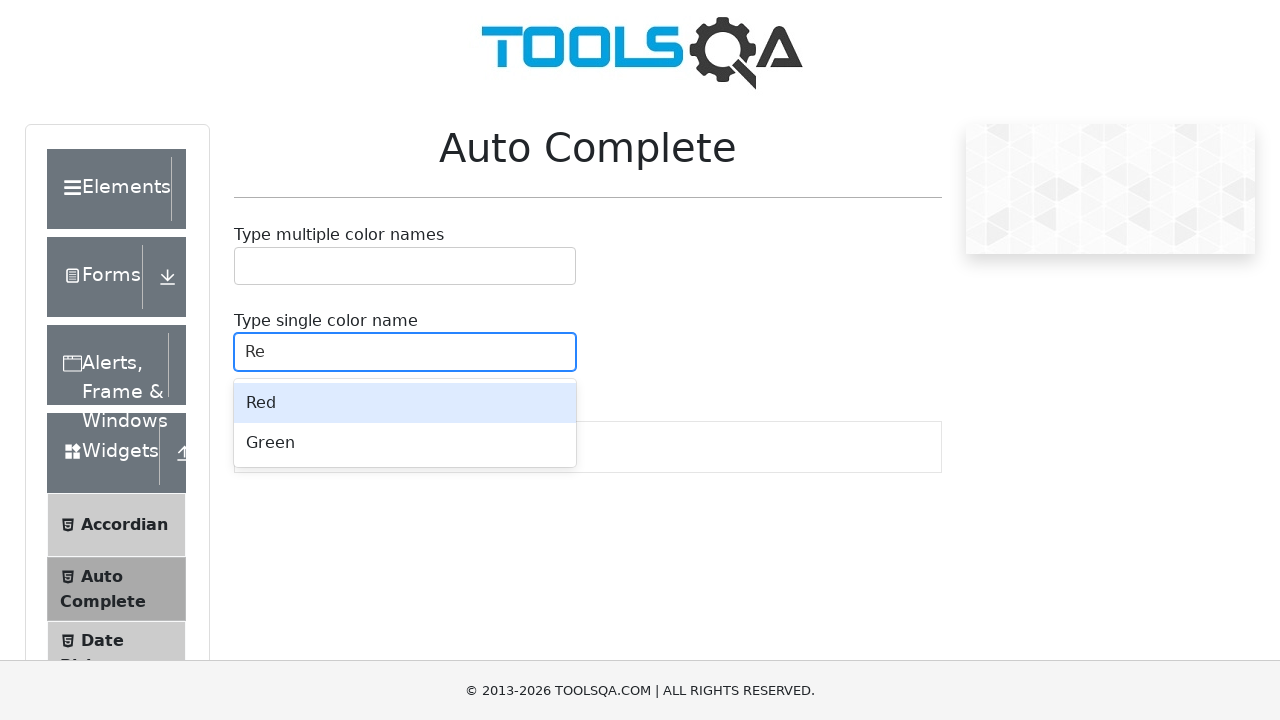

Green color option is visible in autocomplete results
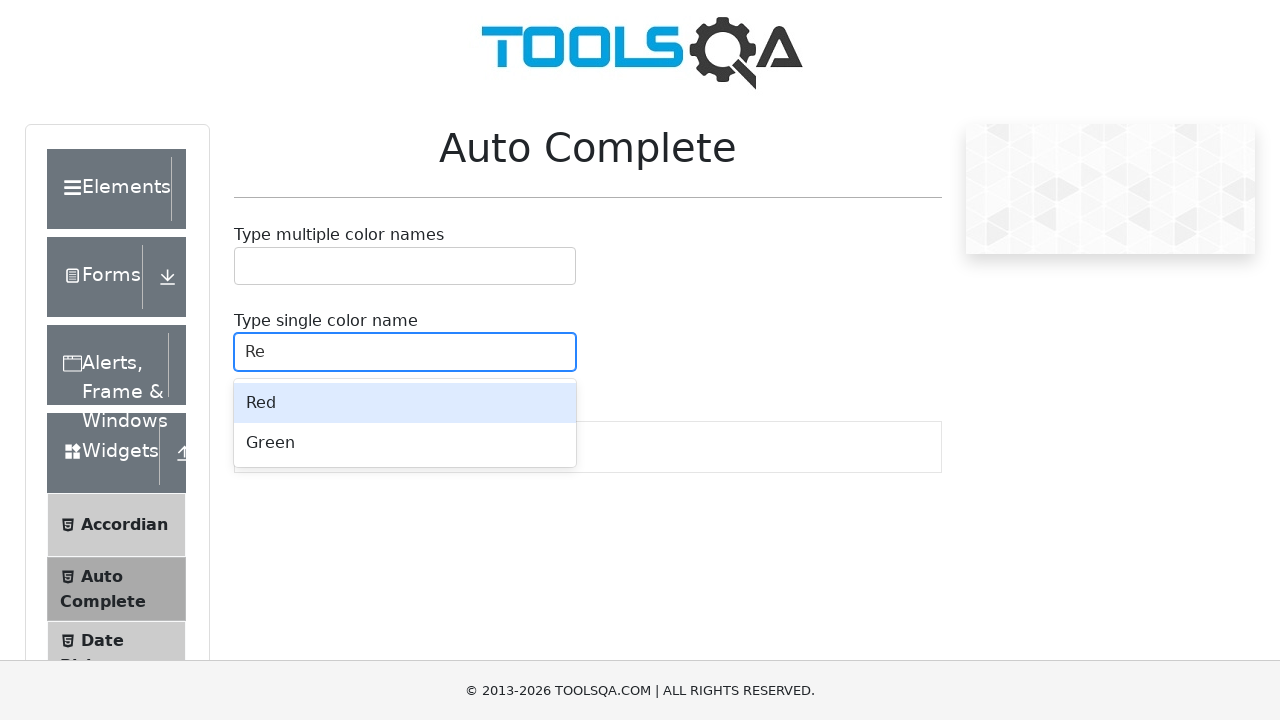

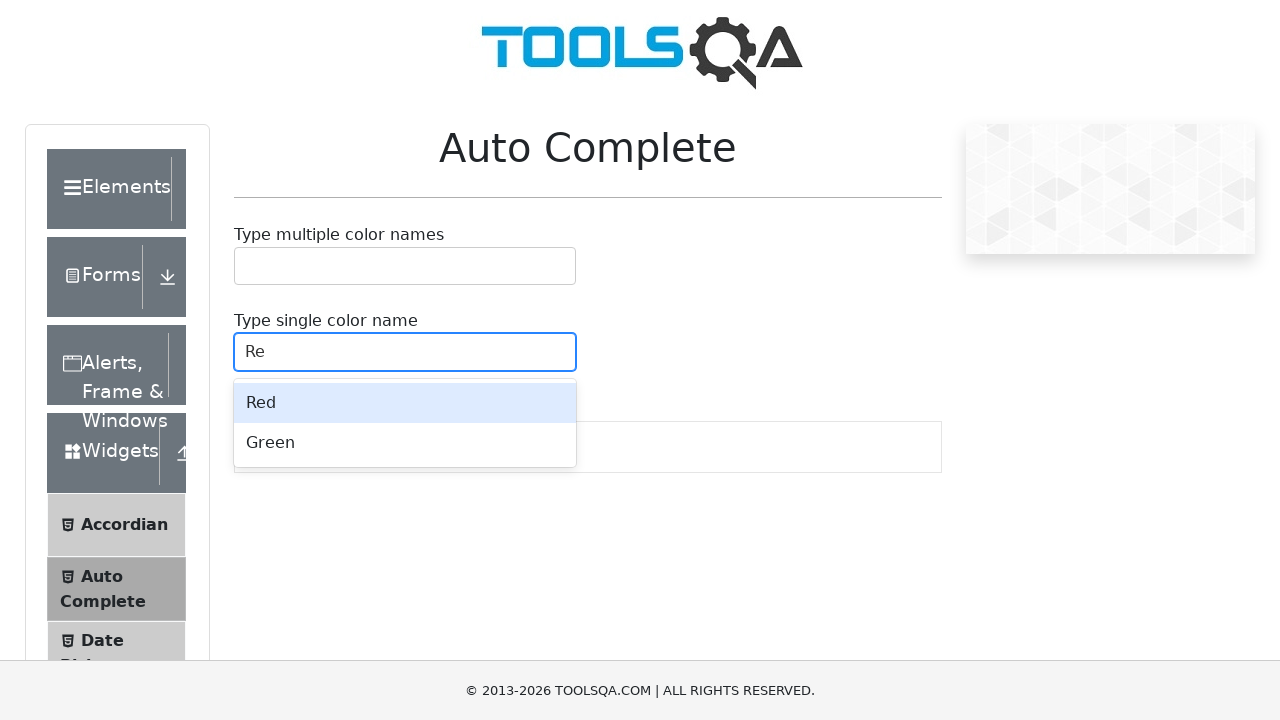